Tests hover interaction on the SpiceJet website by moving the mouse over the "SpiceClub" navigation link to trigger any hover effects or dropdown menus.

Starting URL: https://www.spicejet.com

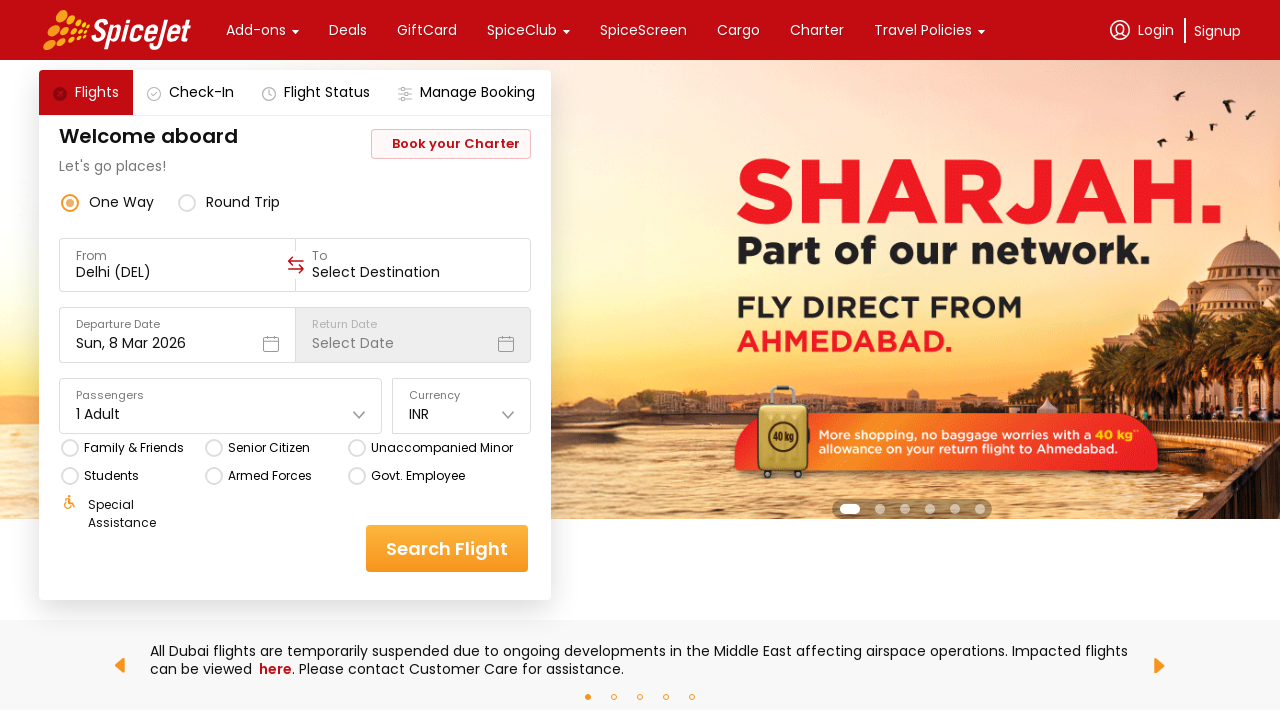

Navigated to SpiceJet website
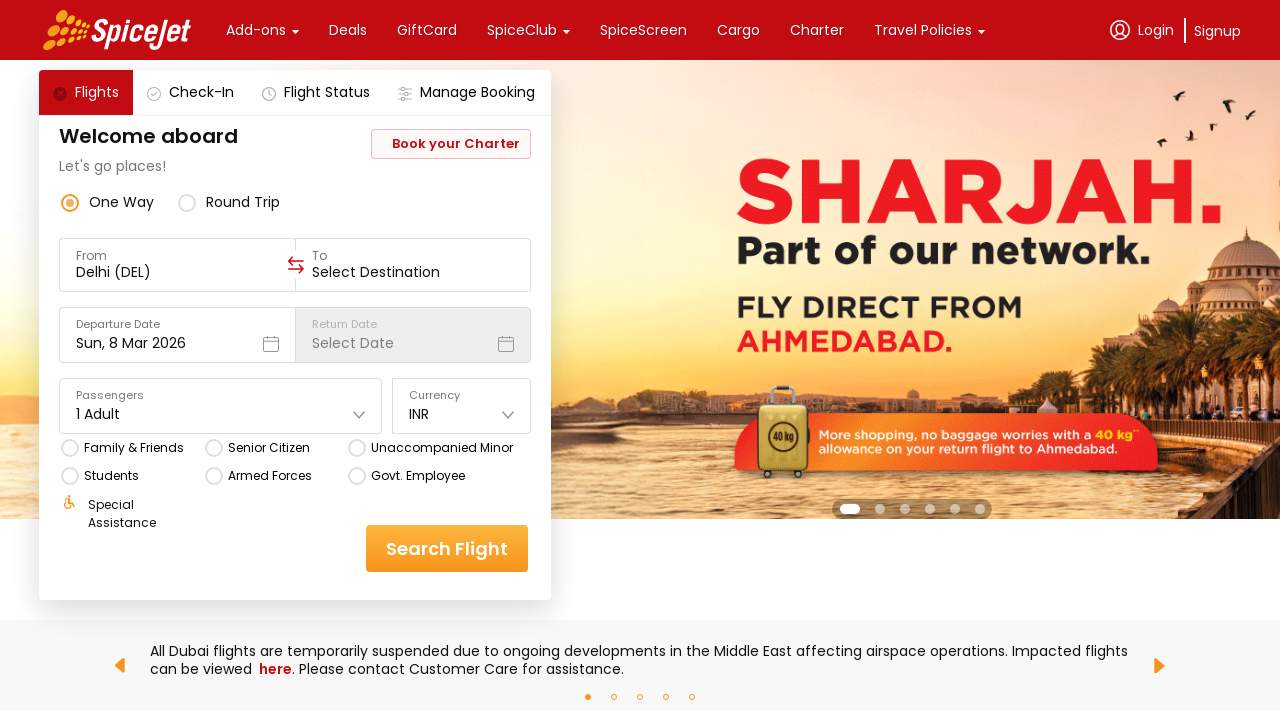

Hovered over SpiceClub navigation link at (404, 360) on a:has-text('SpiceClub')
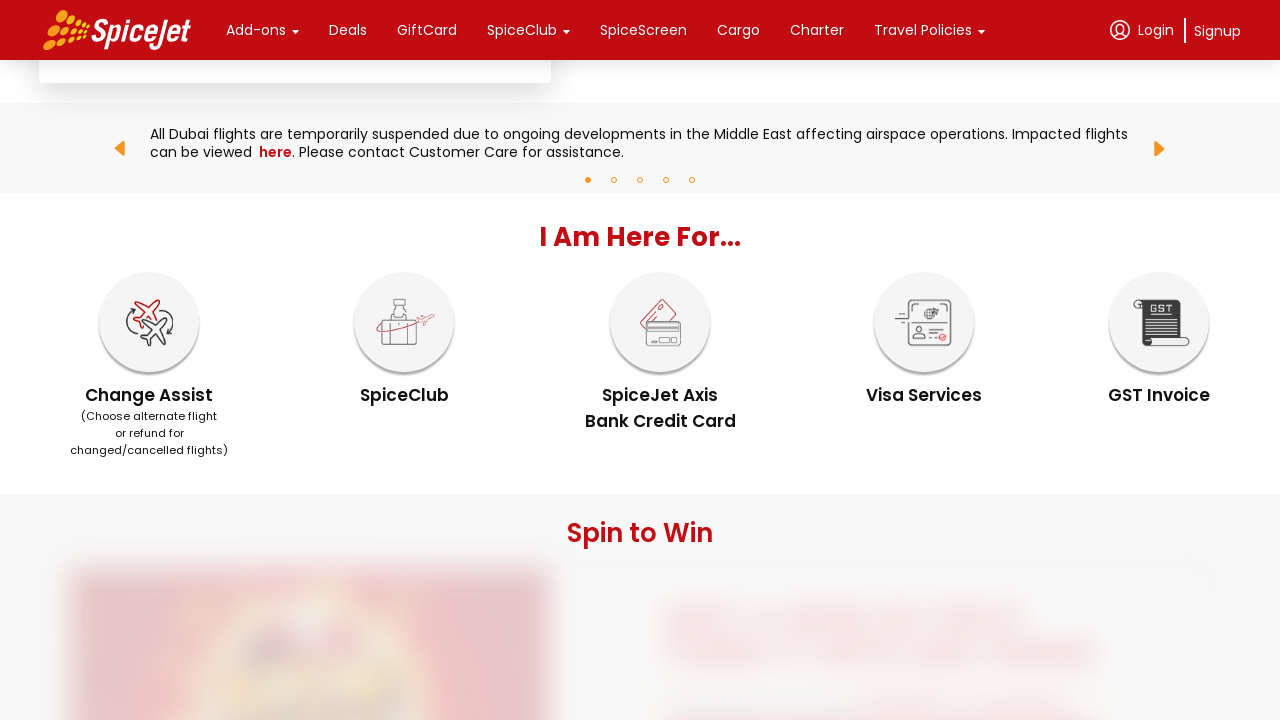

Waited 1 second to observe hover effects and dropdown menu
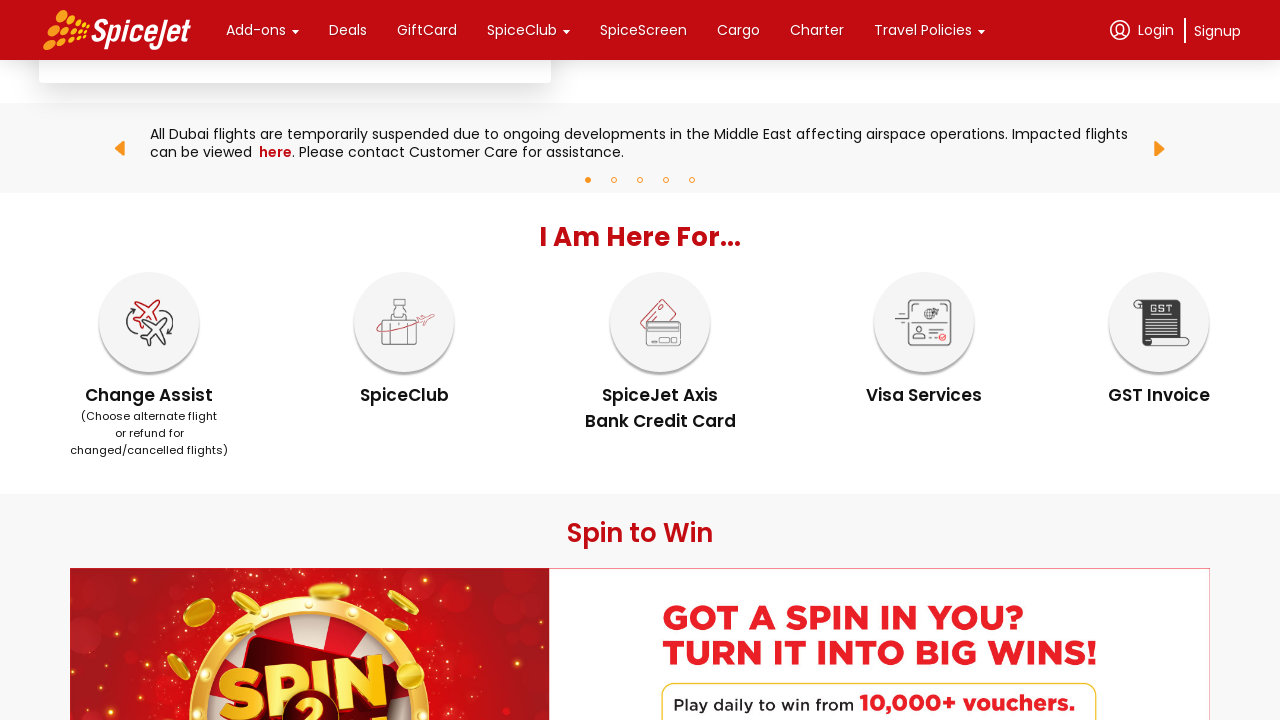

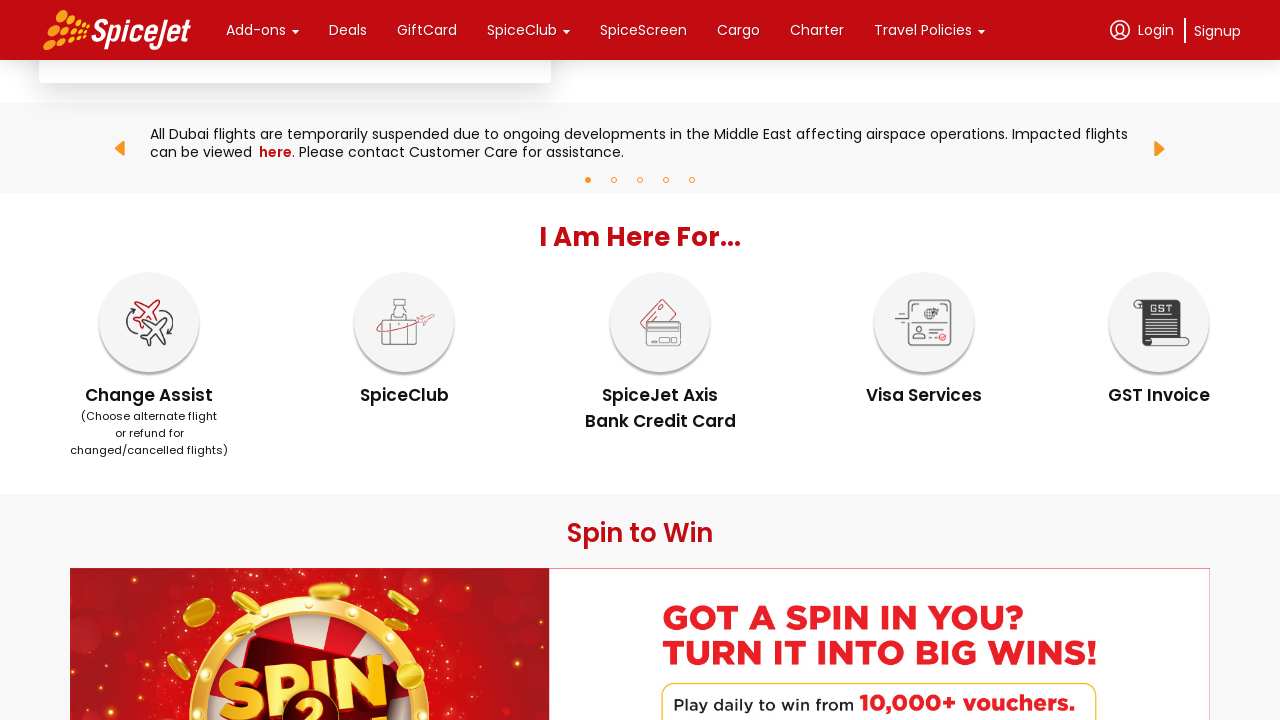